Tests the text box form by filling all input fields with special characters and verifying the output displays the entered values correctly after submission.

Starting URL: https://demoqa.com/text-box

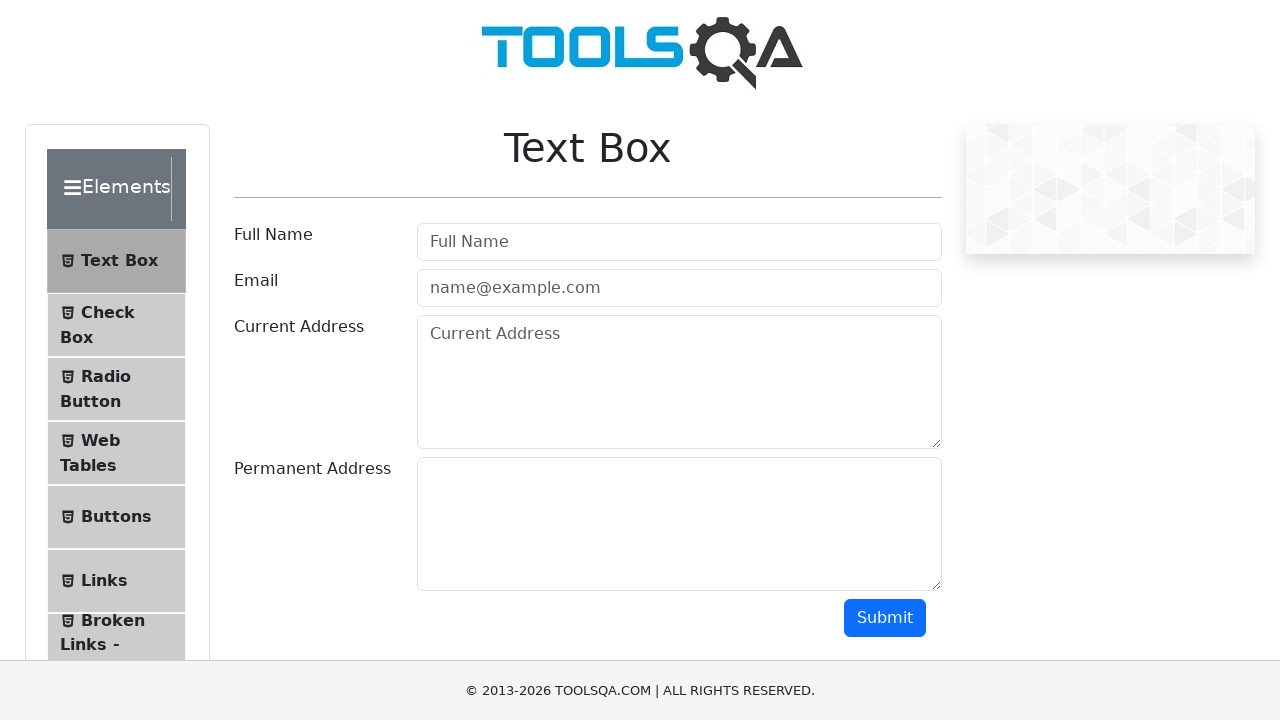

Filled full name input with special characters on xpath=//input[@id="userName"]
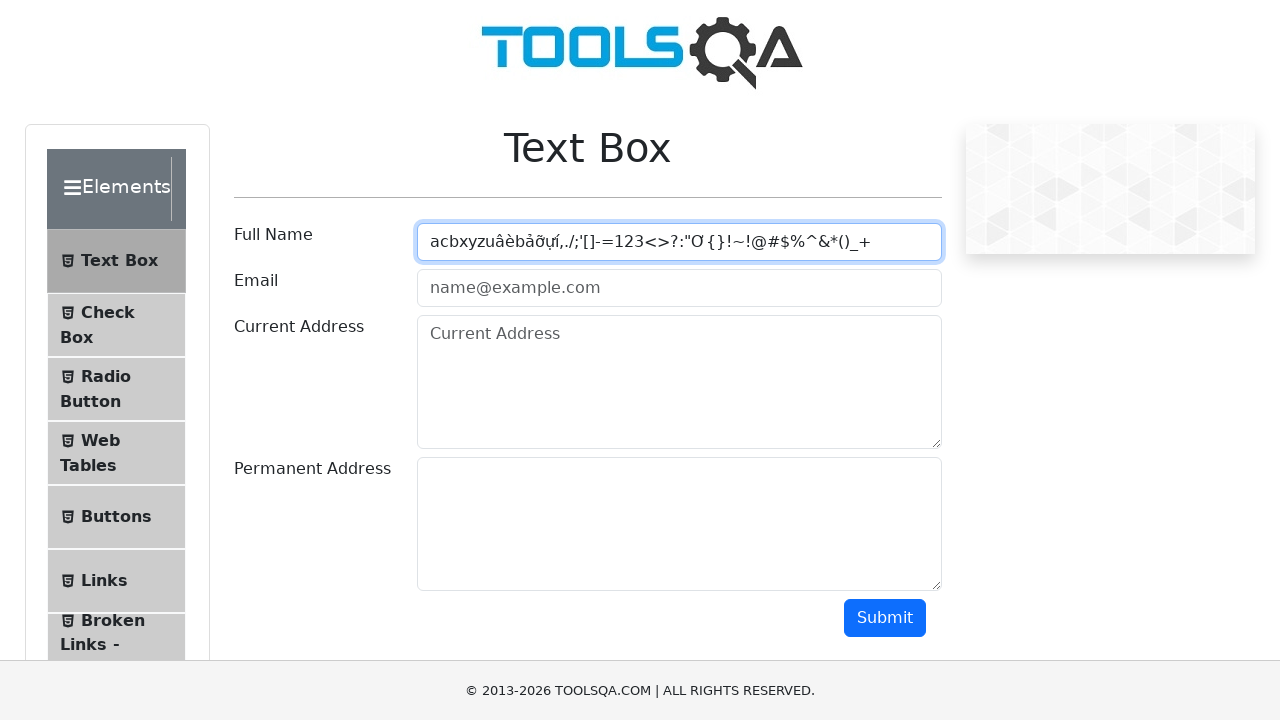

Filled email input with test email on xpath=//input[@id="userEmail"]
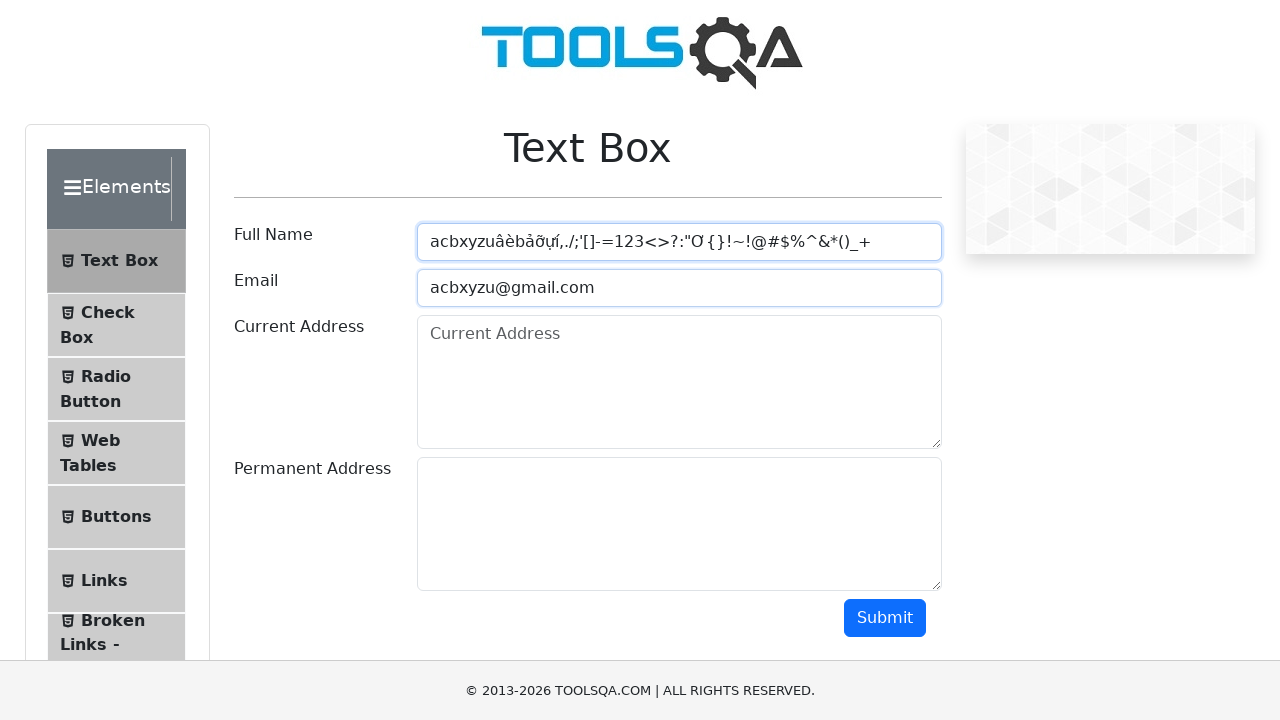

Filled current address textarea with special characters on xpath=//textarea[@id="currentAddress"]
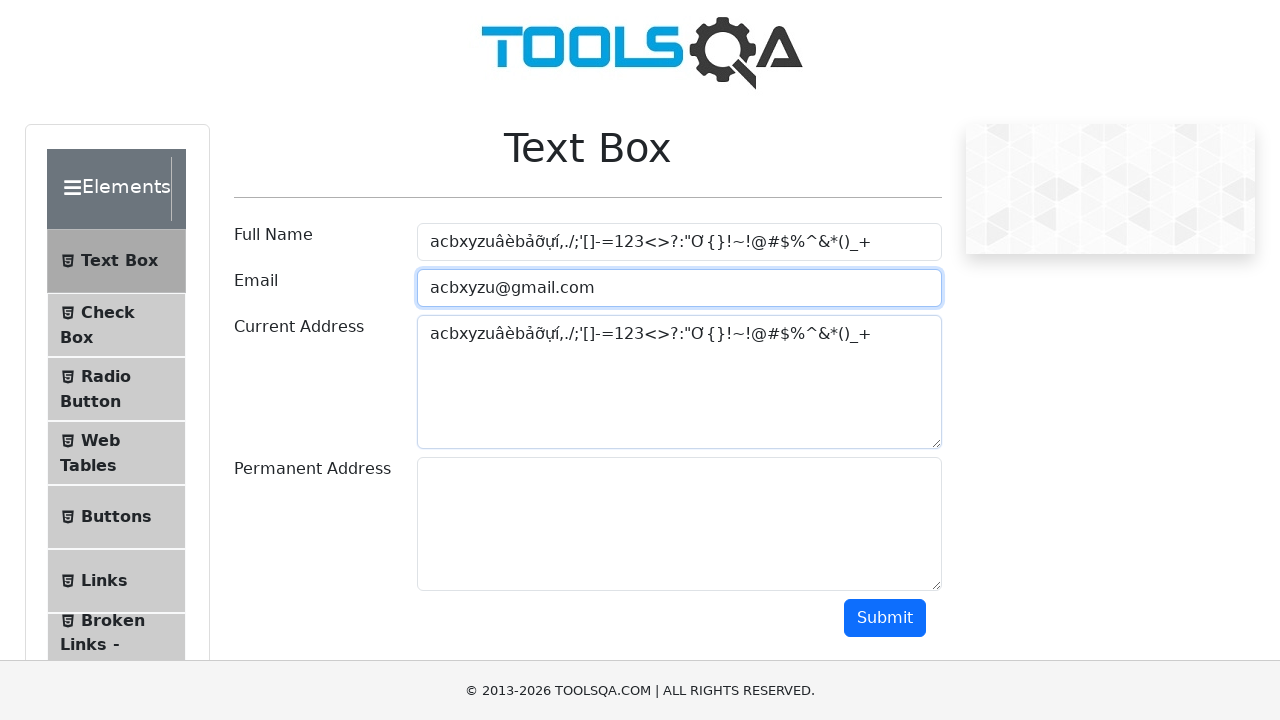

Filled permanent address textarea with special characters on xpath=//textarea[@id="permanentAddress"]
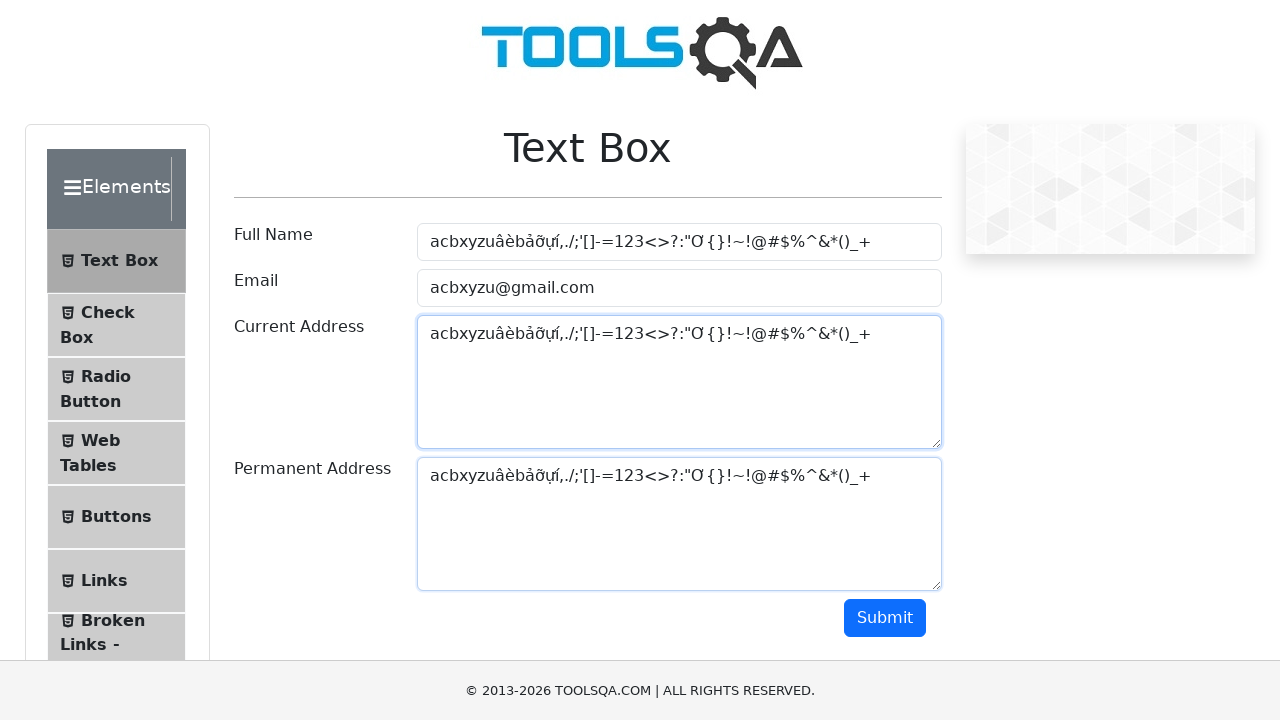

Clicked submit button to submit form at (885, 618) on xpath=//button[@id="submit"]
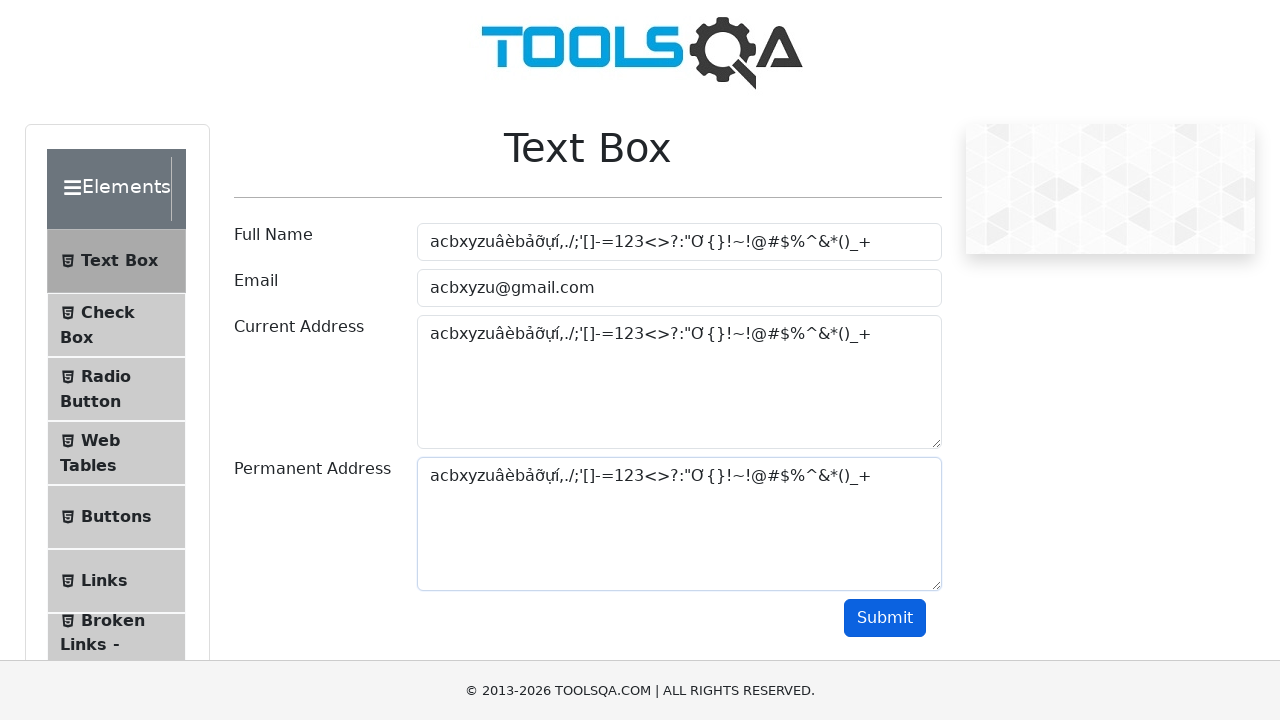

Output section loaded and name field is visible
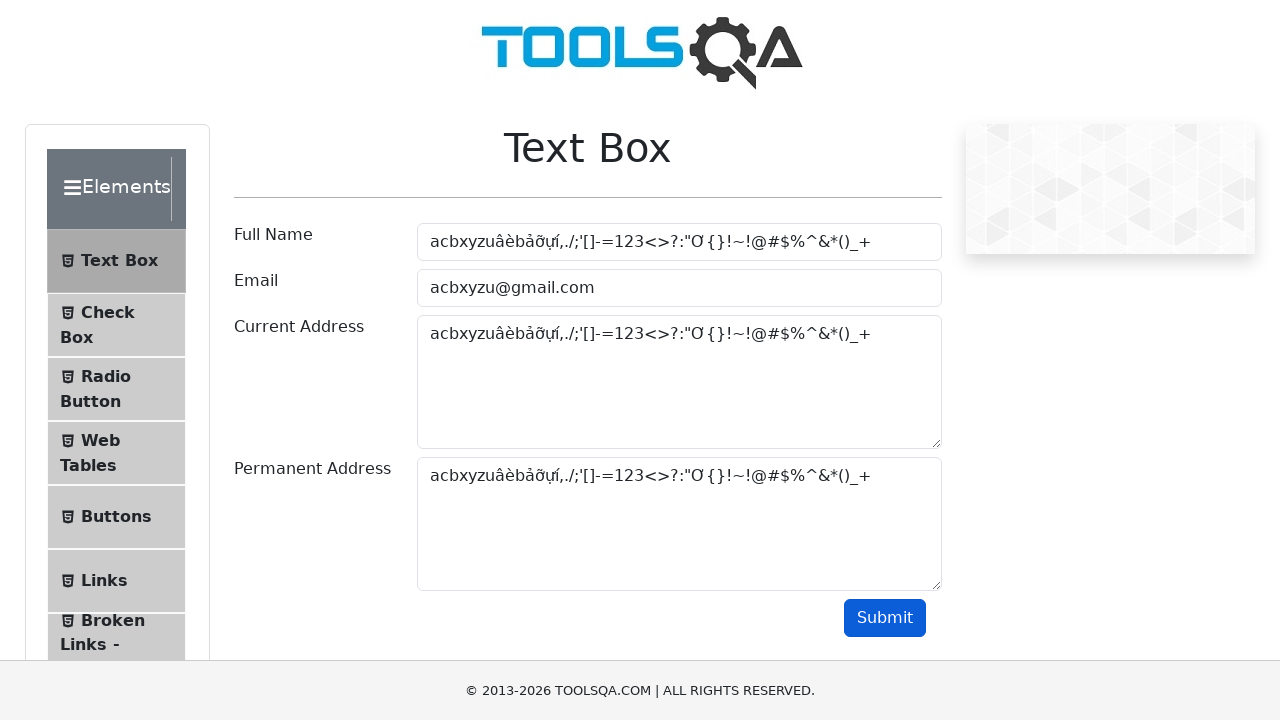

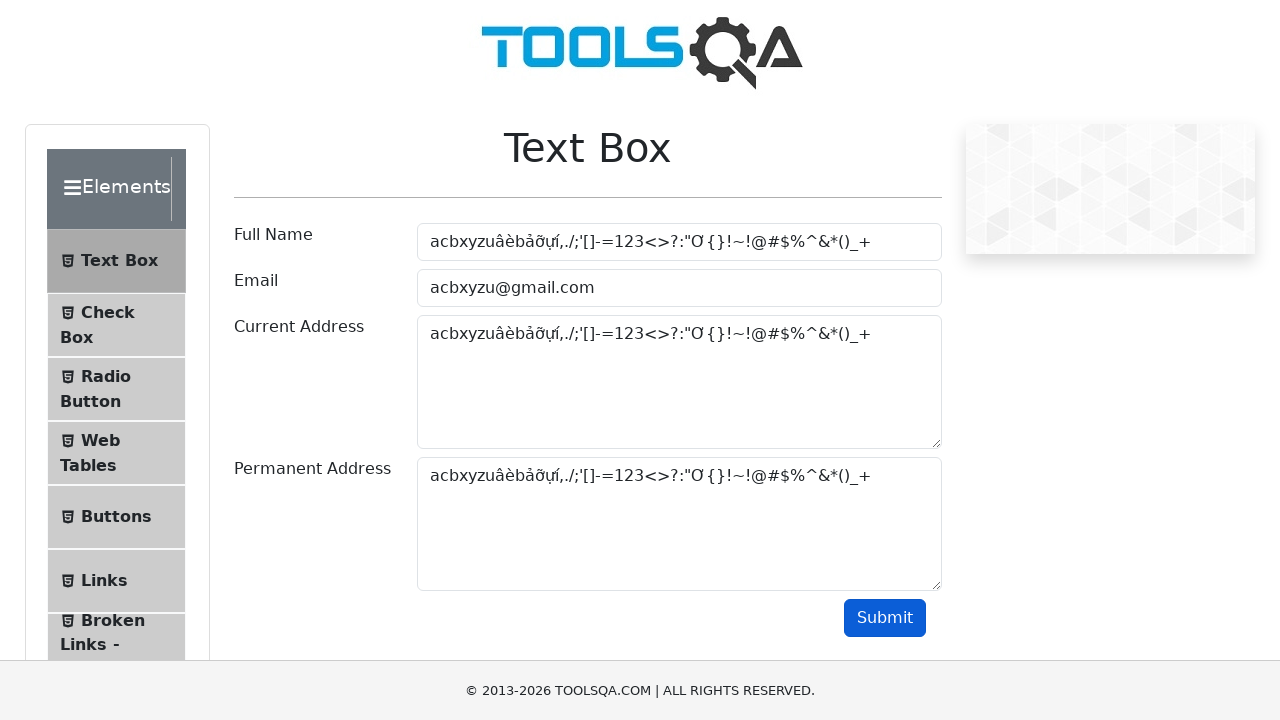